Tests confirmation alert handling by clicking a button, dismissing the confirmation dialog, and verifying the result

Starting URL: https://demoqa.com/alerts

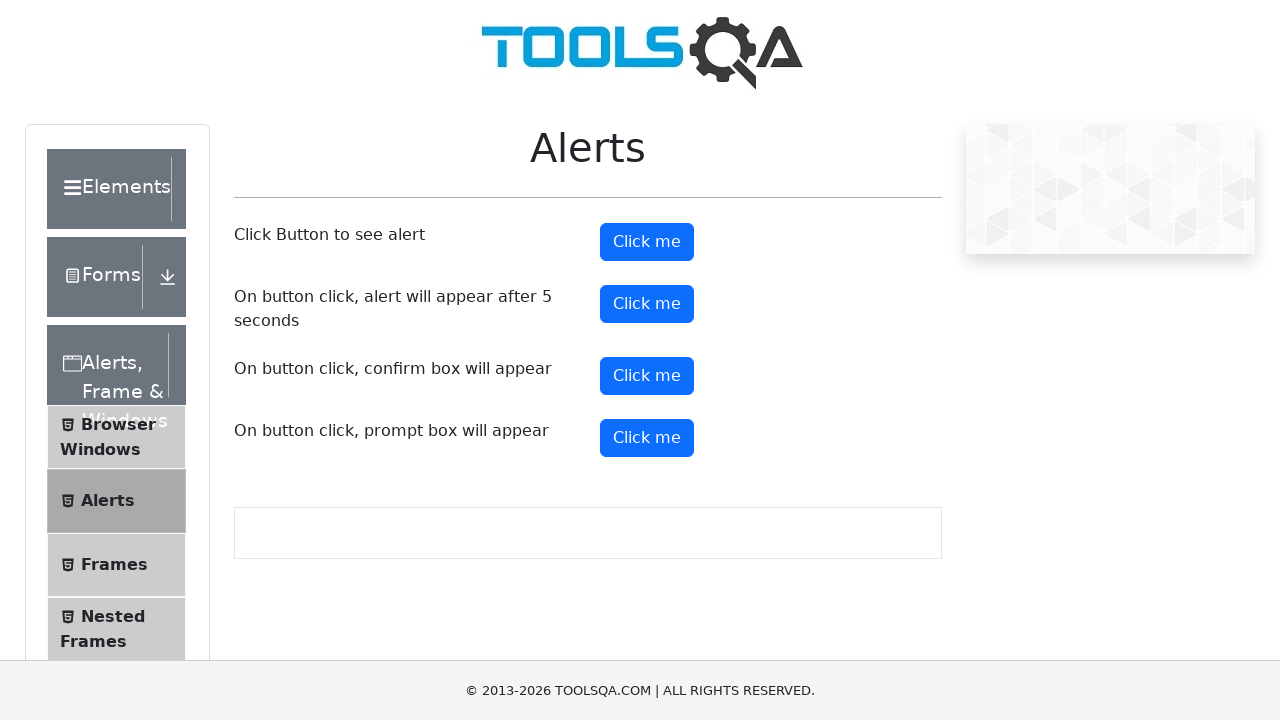

Set up dialog handler to dismiss confirmation alerts
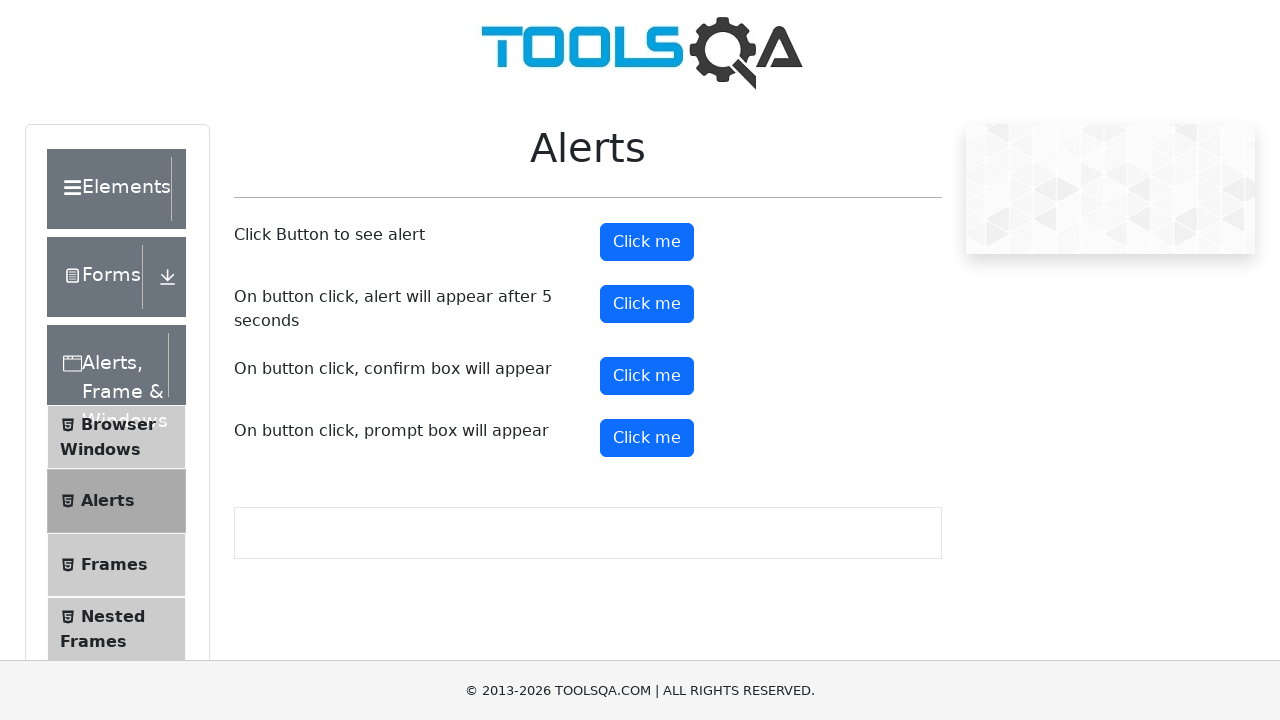

Clicked the confirmation button at (647, 376) on button#confirmButton
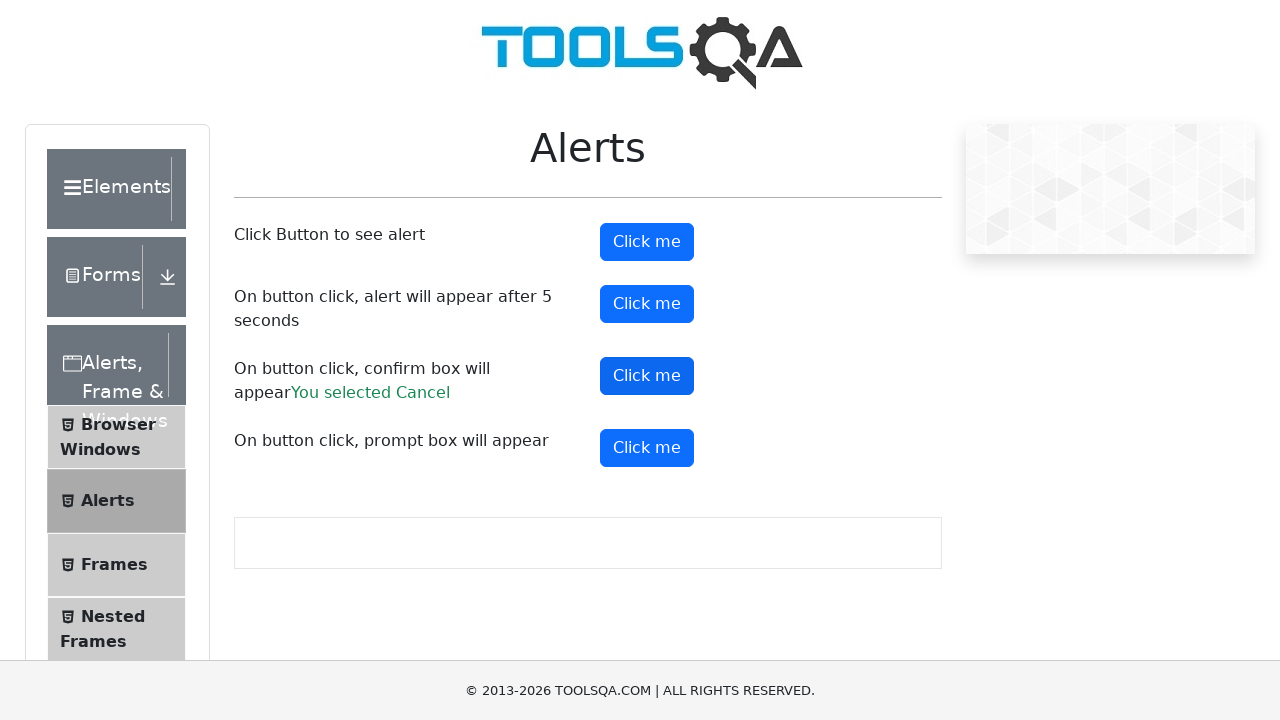

Confirmation dialog was dismissed and result appeared
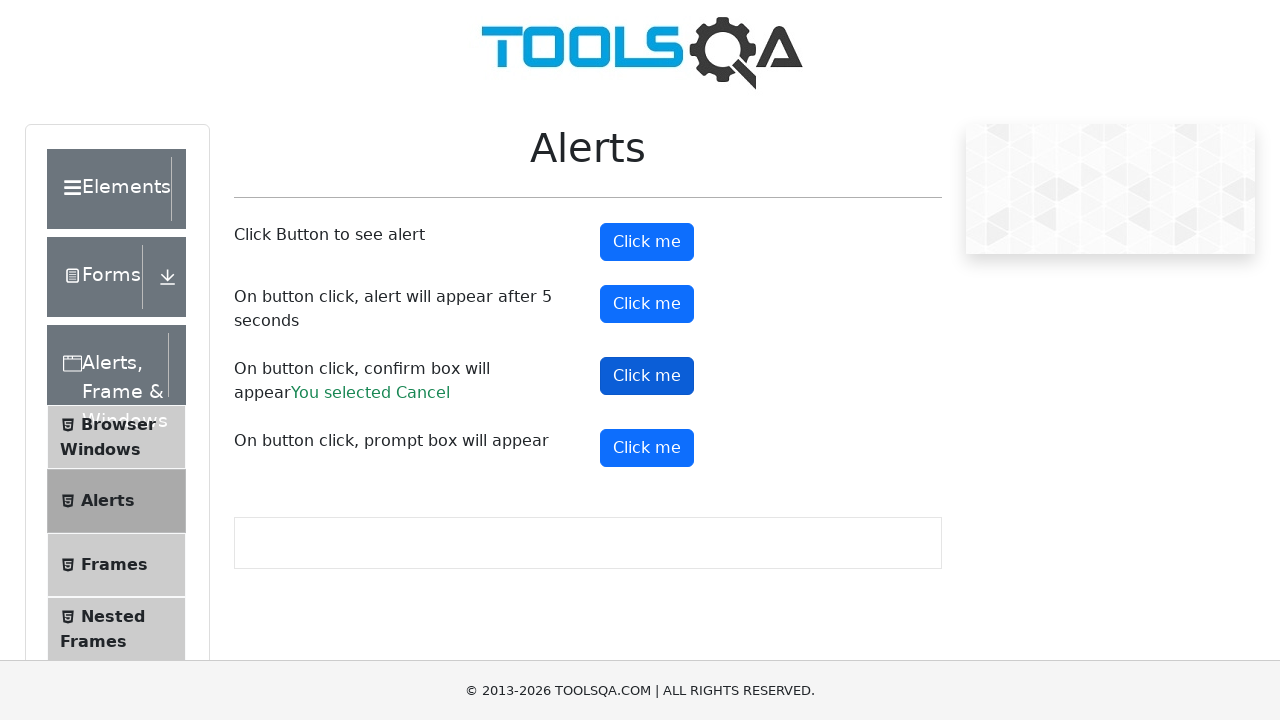

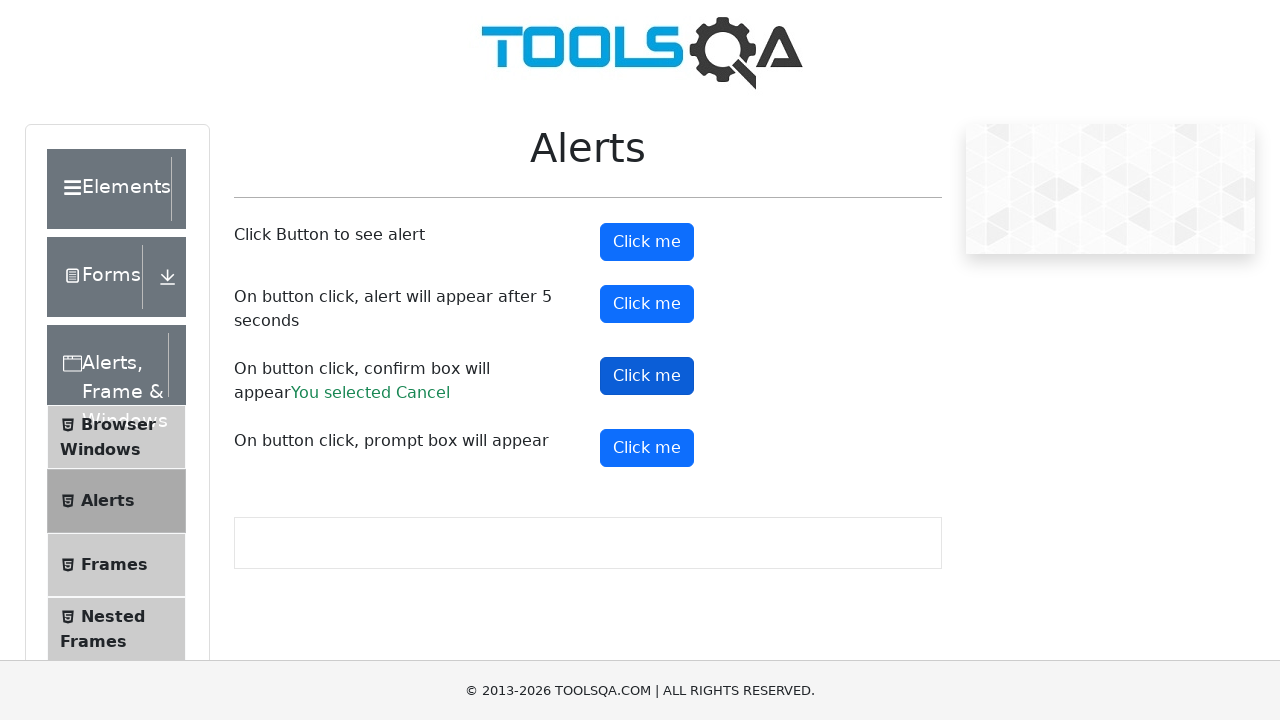